Tests multiple window handling by opening a new window from a link and switching between parent and child windows

Starting URL: https://the-internet.herokuapp.com/

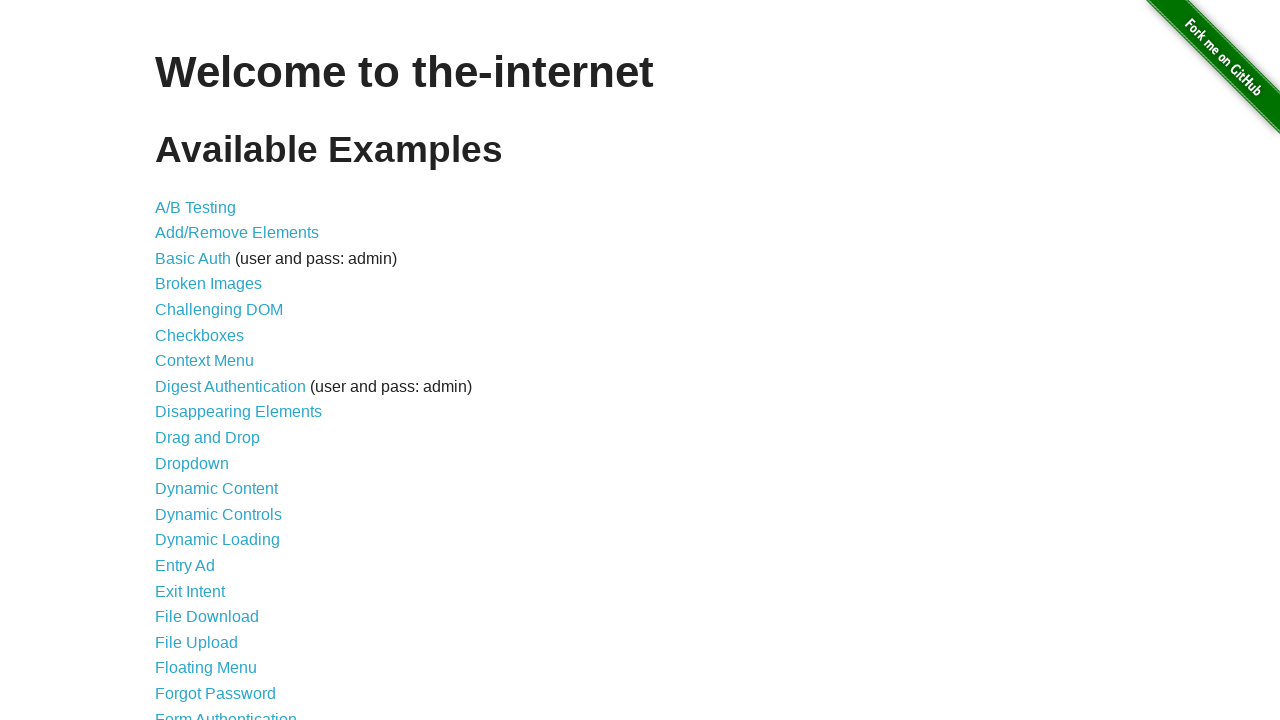

Clicked on Multiple Windows link at (218, 369) on xpath=//a[text()='Multiple Windows']
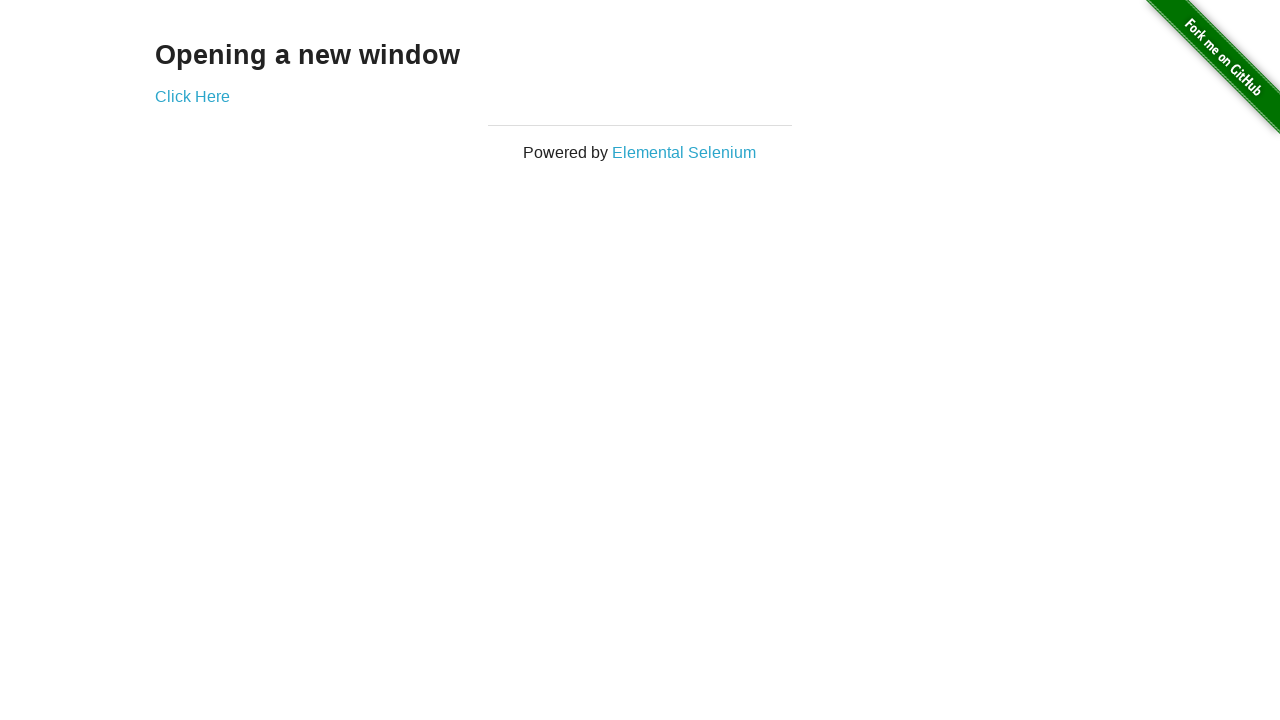

Clicked link to open new window at (192, 96) on xpath=//div[@id='content']//a[@target='_blank']
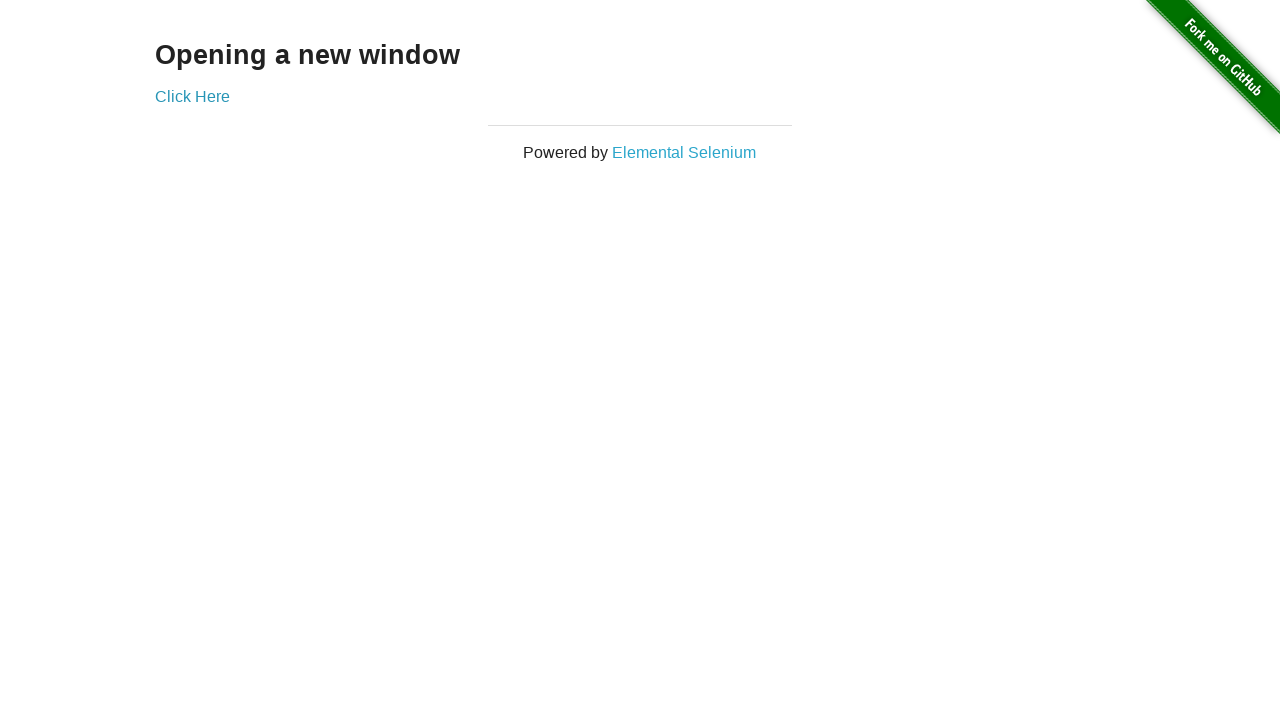

New window opened and captured
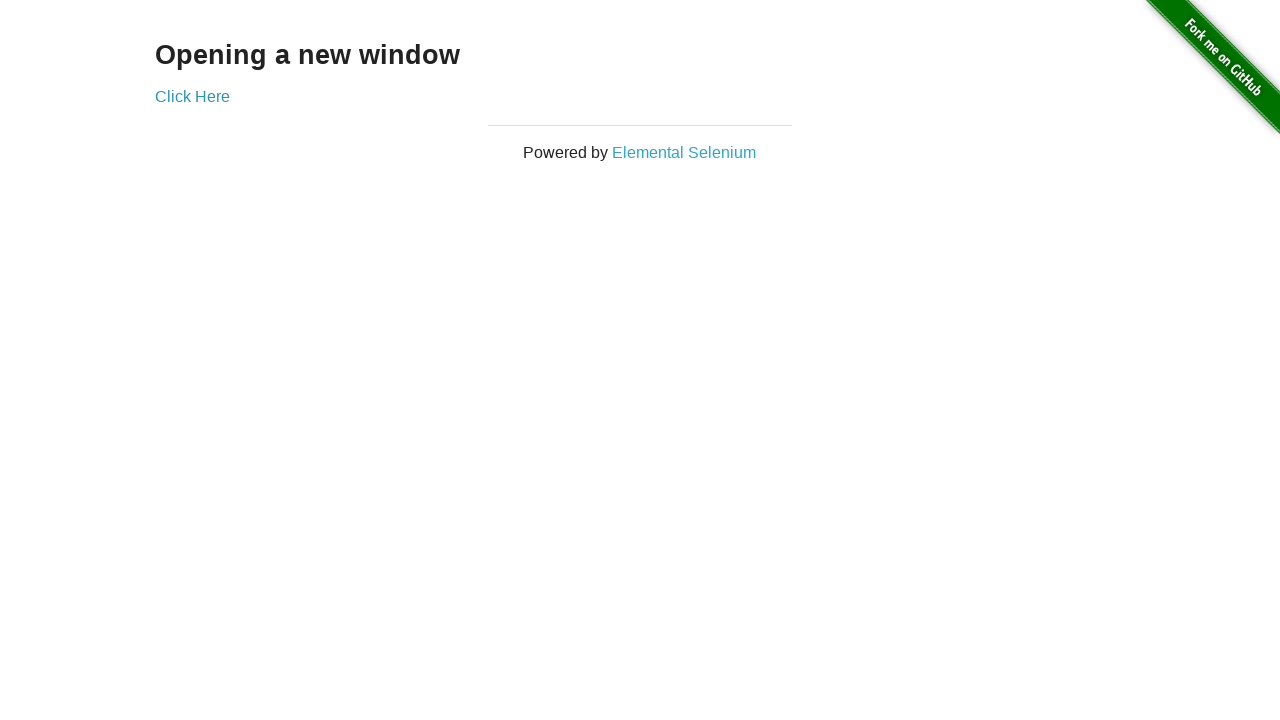

Retrieved text from new window: New Window
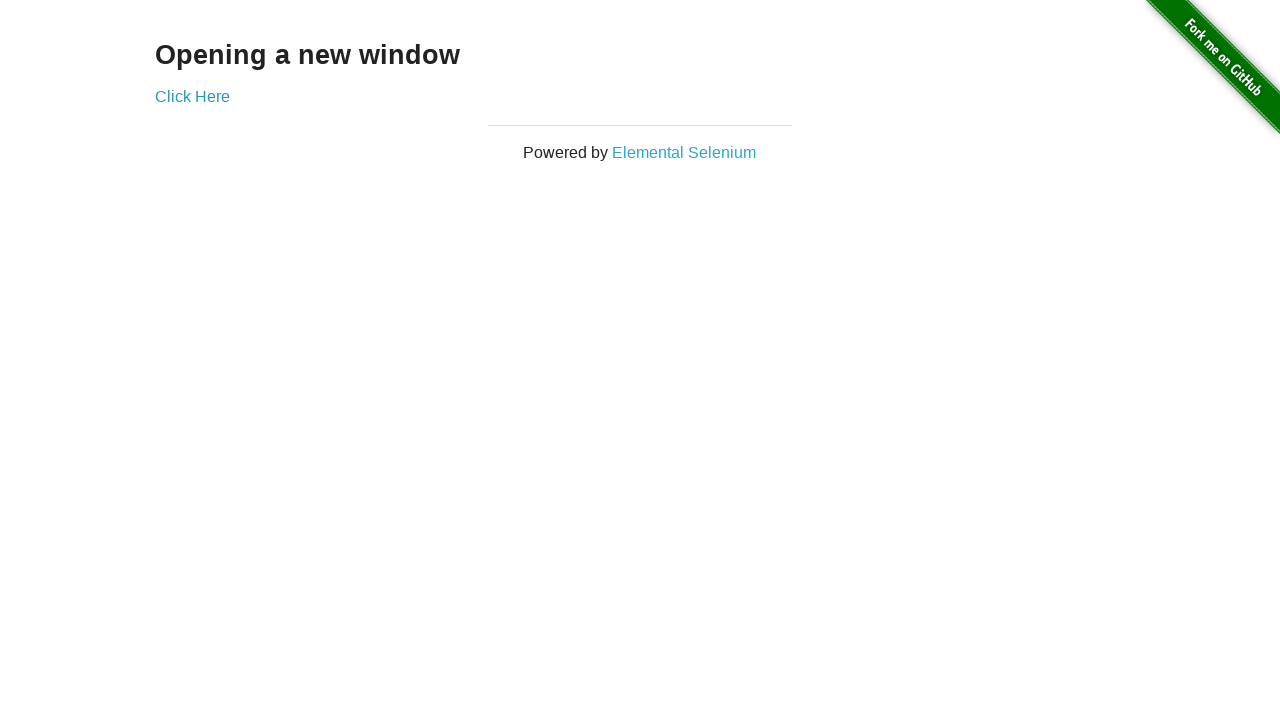

Retrieved text from original window: Opening a new window
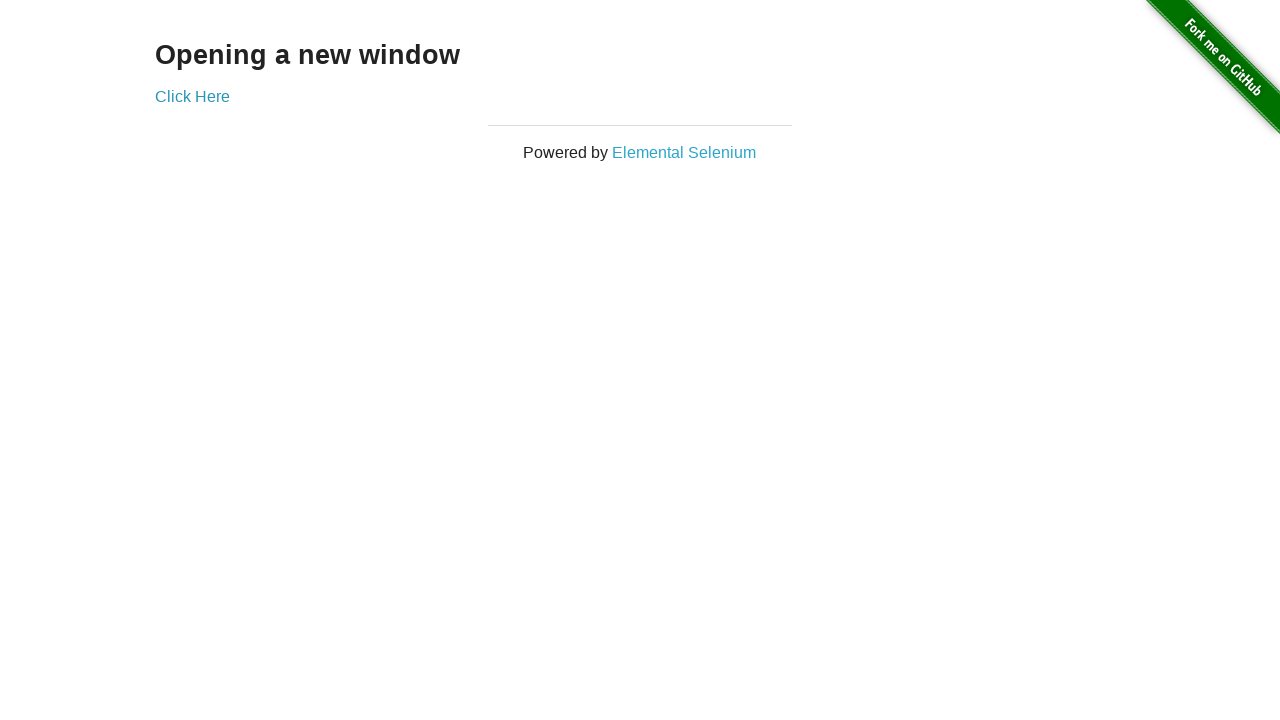

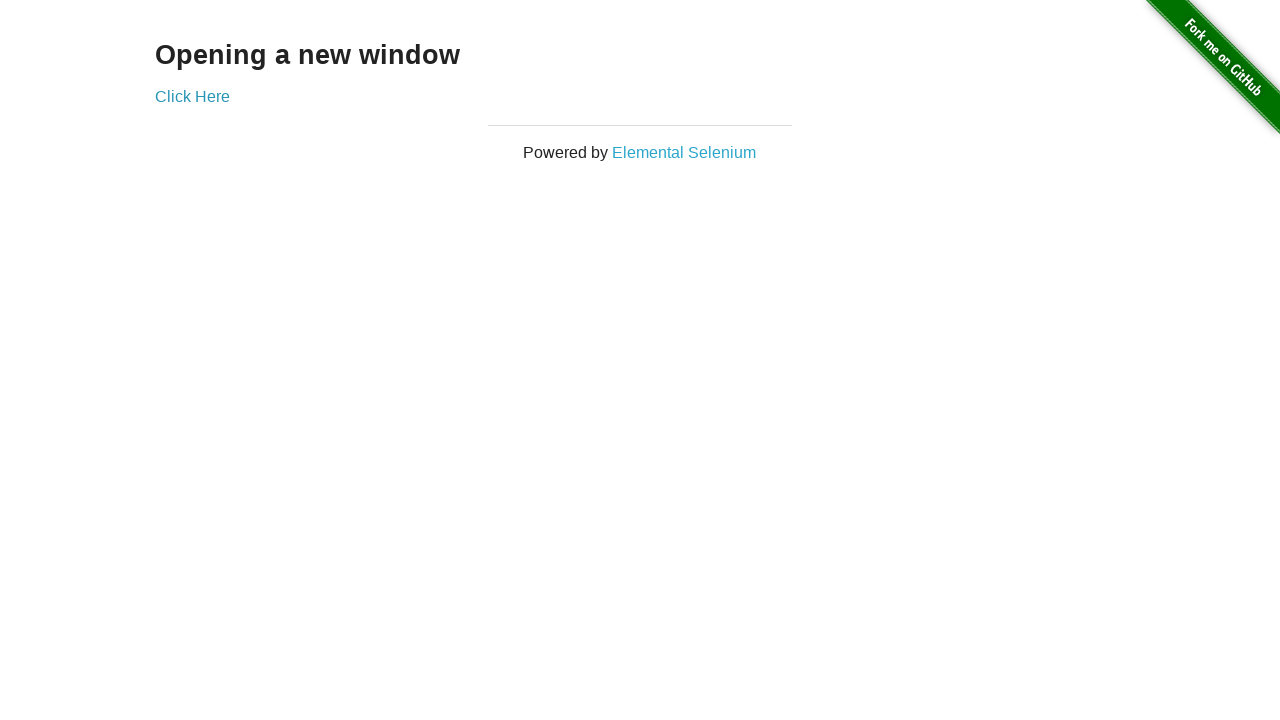